Tests date picker functionality by opening a calendar widget and selecting a specific date (February 17, 2022) using year dropdown and month navigation

Starting URL: https://testautomationpractice.blogspot.com/

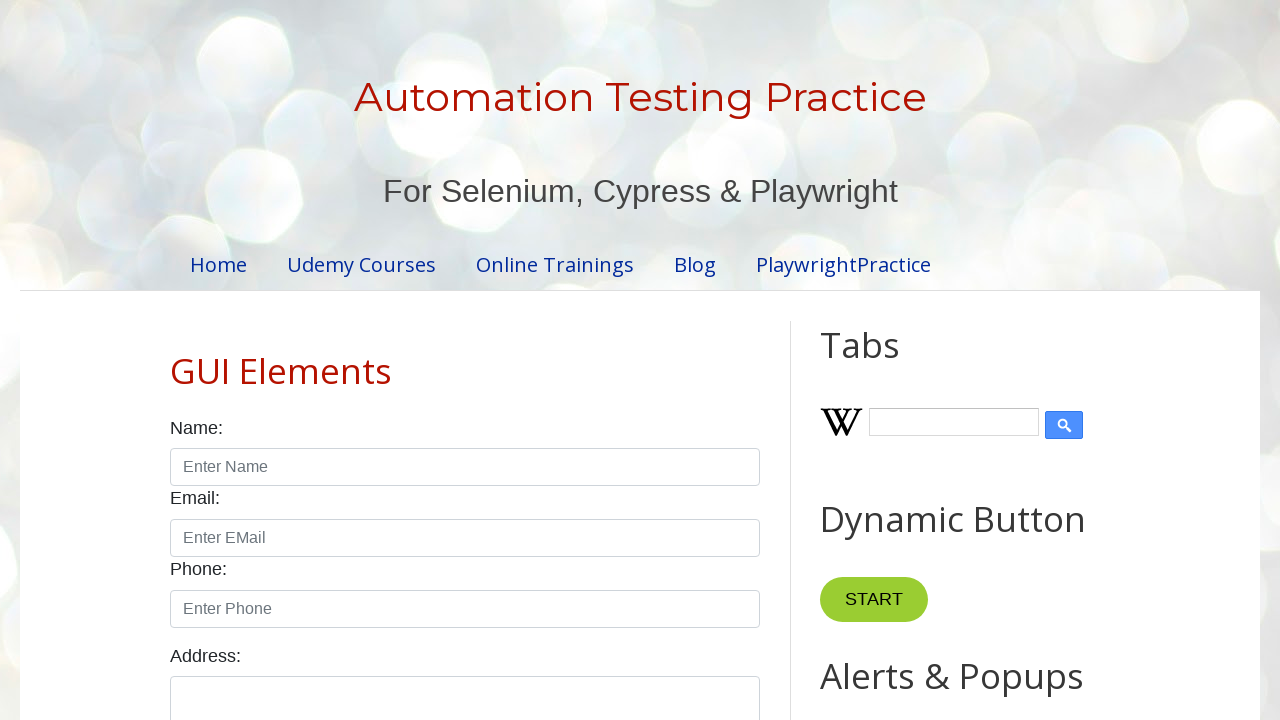

Clicked on date input field to open date picker widget at (520, 360) on input#txtDate
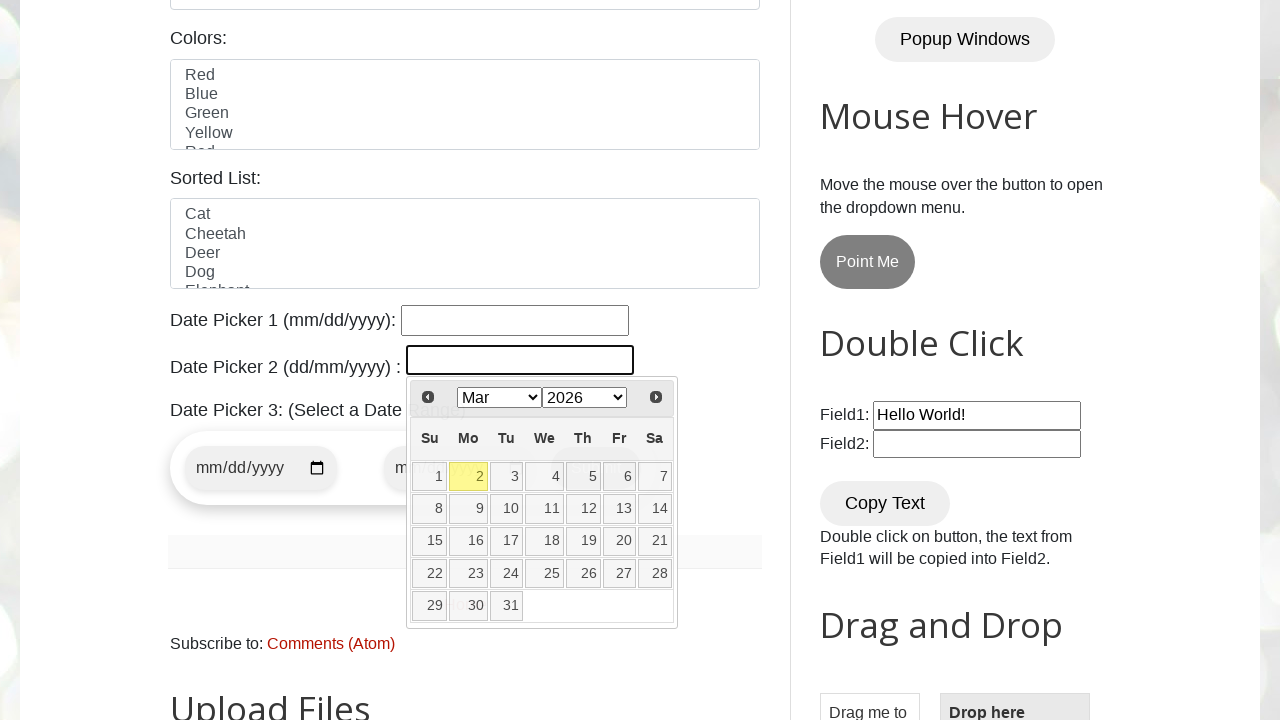

Selected year 2022 from year dropdown on select.ui-datepicker-year
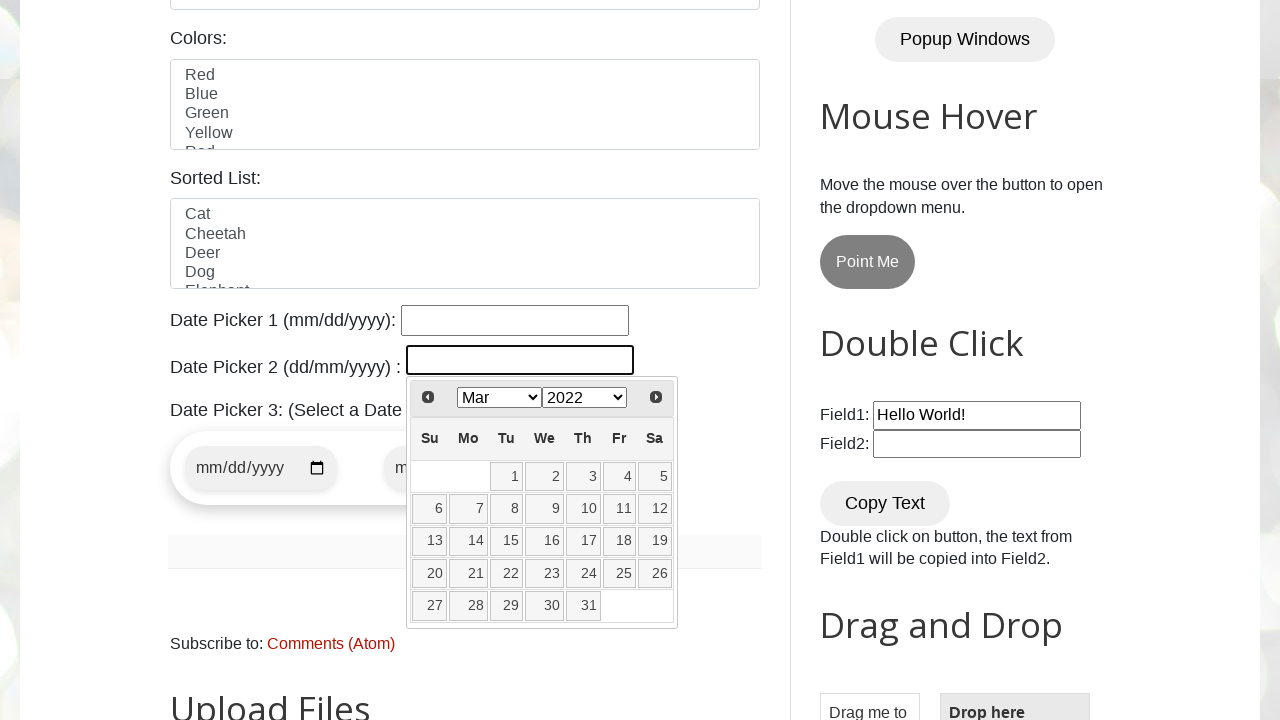

Retrieved current month: Mar
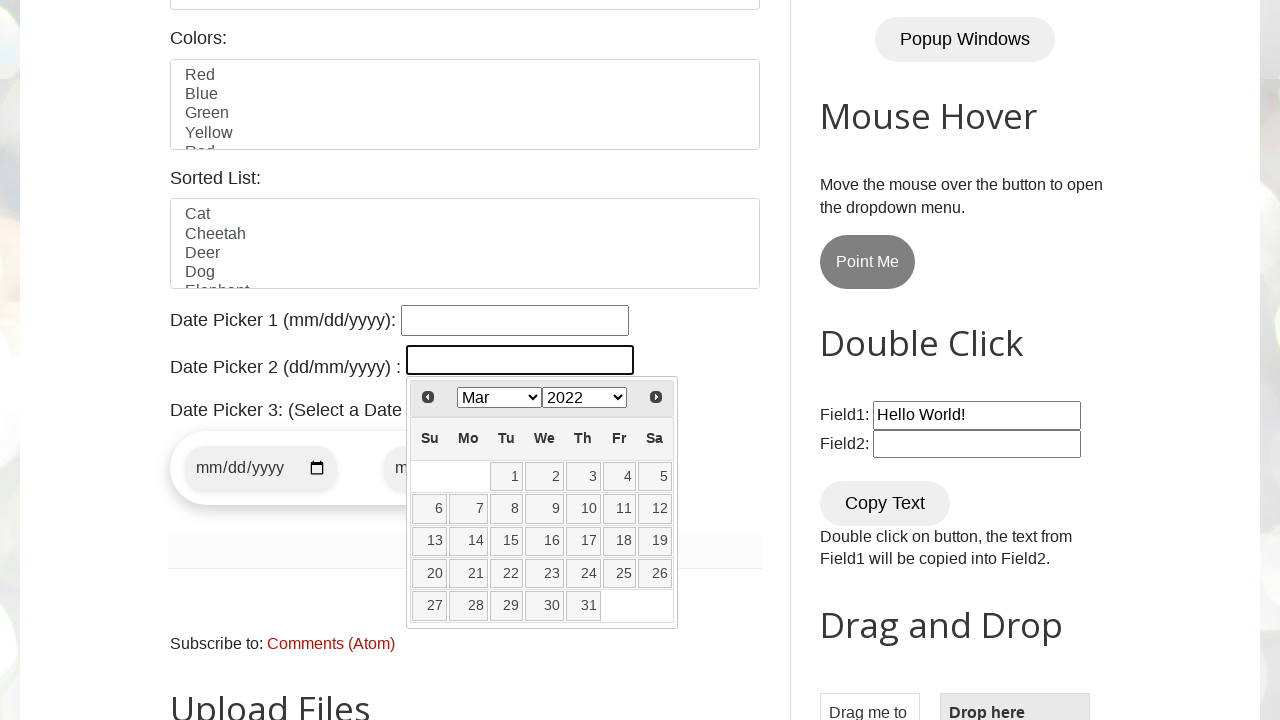

Clicked previous month button to navigate from Mar backward to February at (428, 397) on span.ui-icon.ui-icon-circle-triangle-w
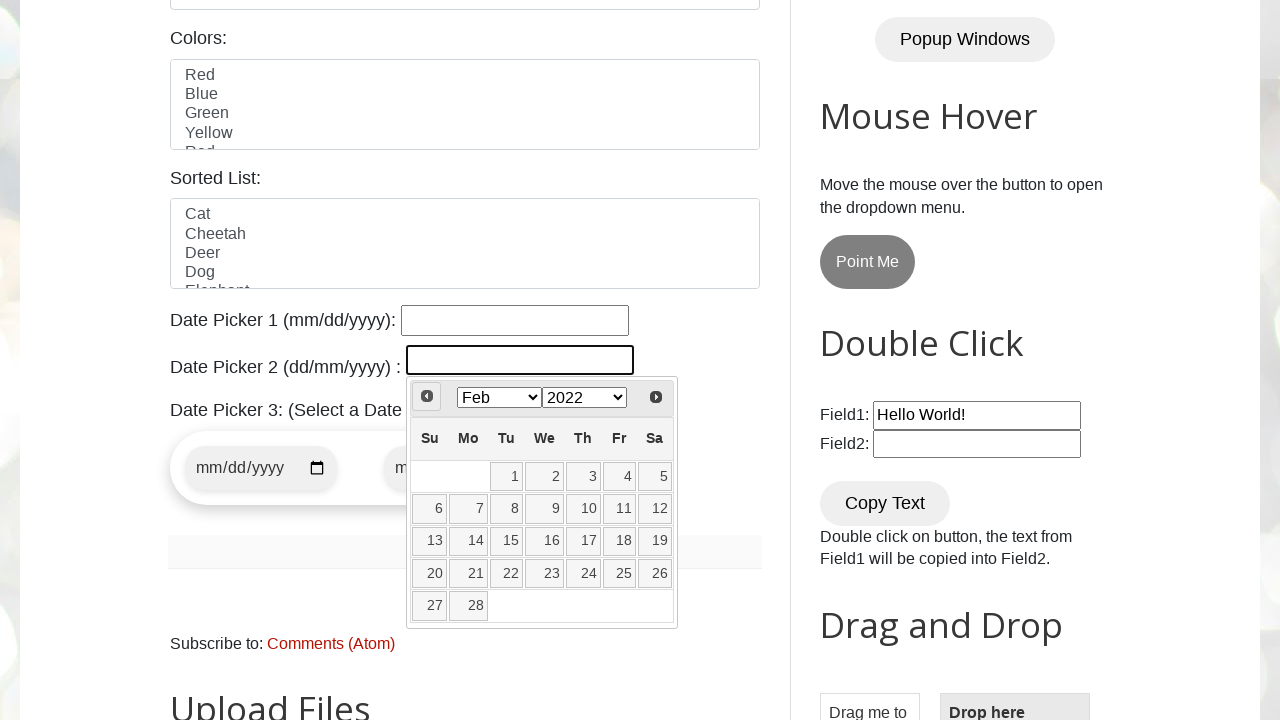

Retrieved current month: Feb
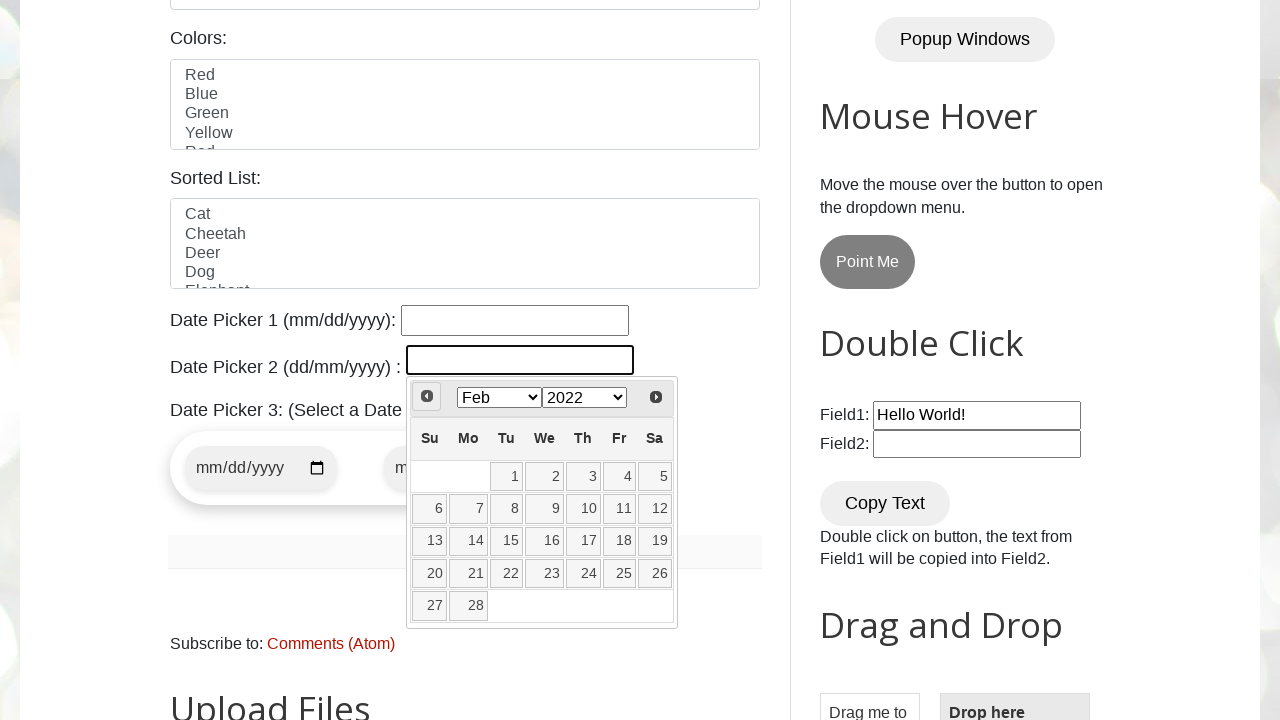

Target month February reached, exiting navigation loop
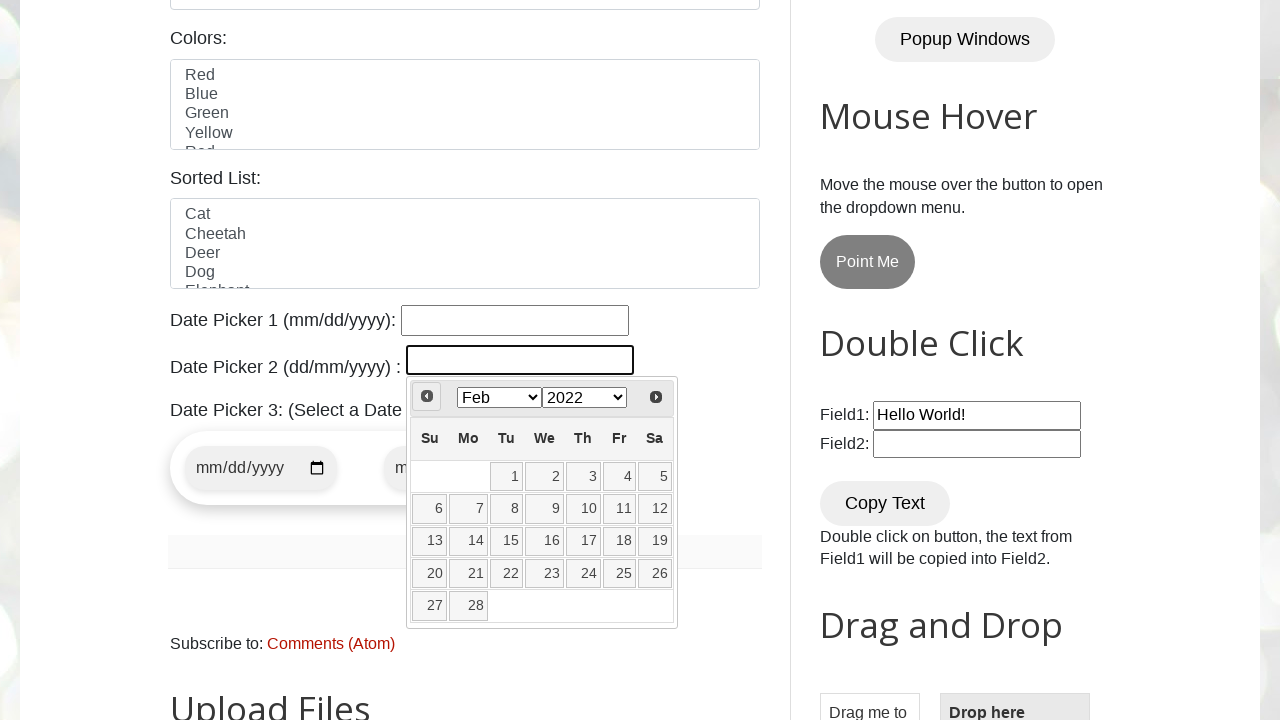

Selected day 17 from the calendar, completing date selection of February 17, 2022 at (583, 541) on table.ui-datepicker-calendar tbody td a:text-is('17')
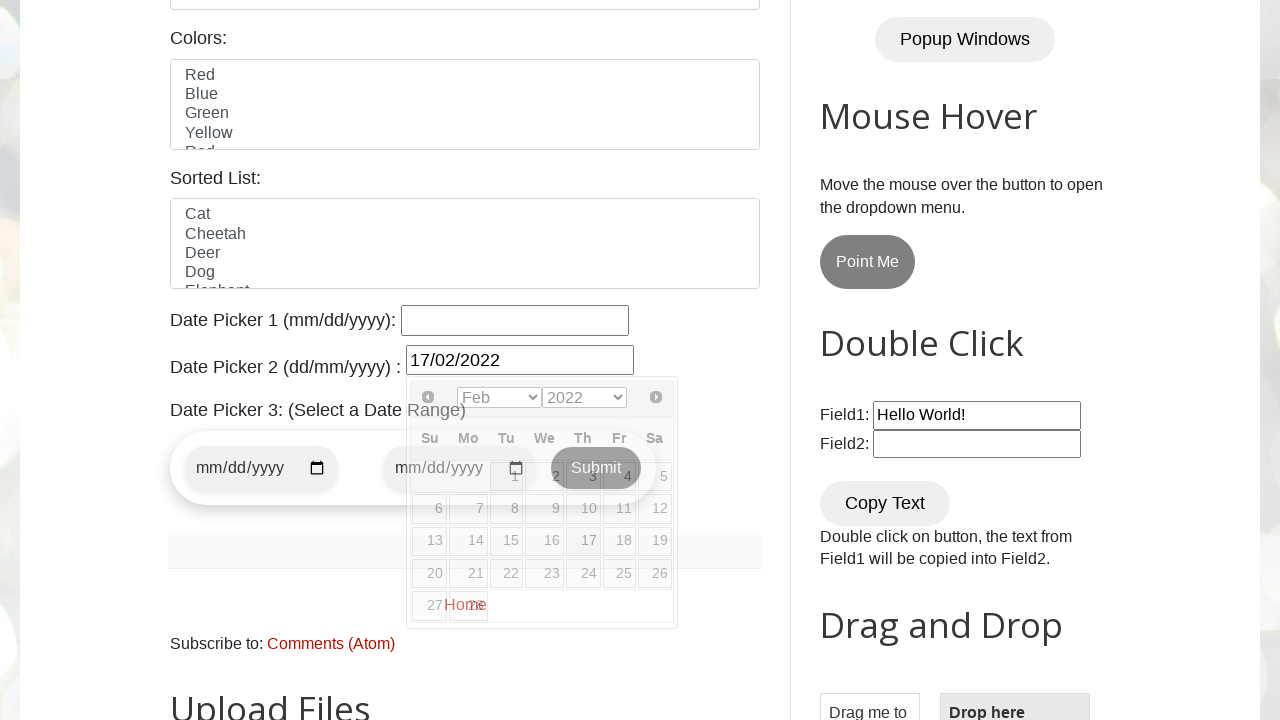

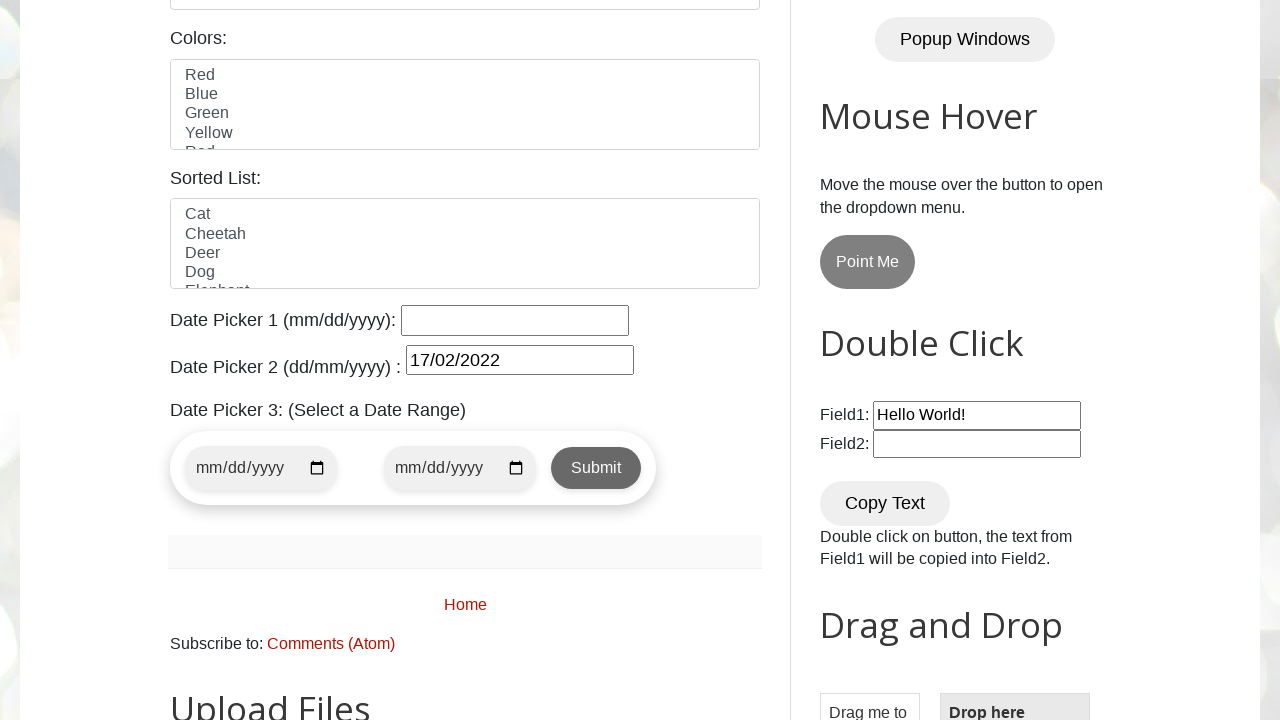